Tests dropdown selection functionality on a web form

Starting URL: https://www.selenium.dev/selenium/web/web-form.html

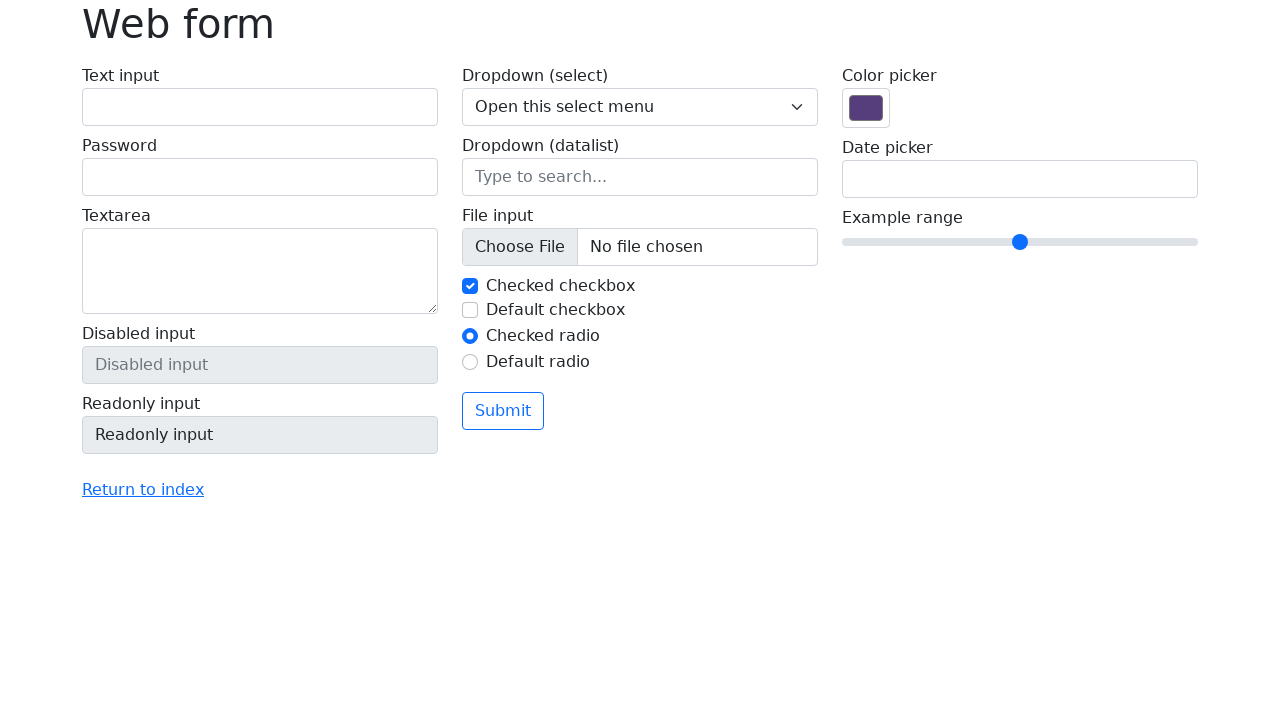

Waited 2 seconds for page to load
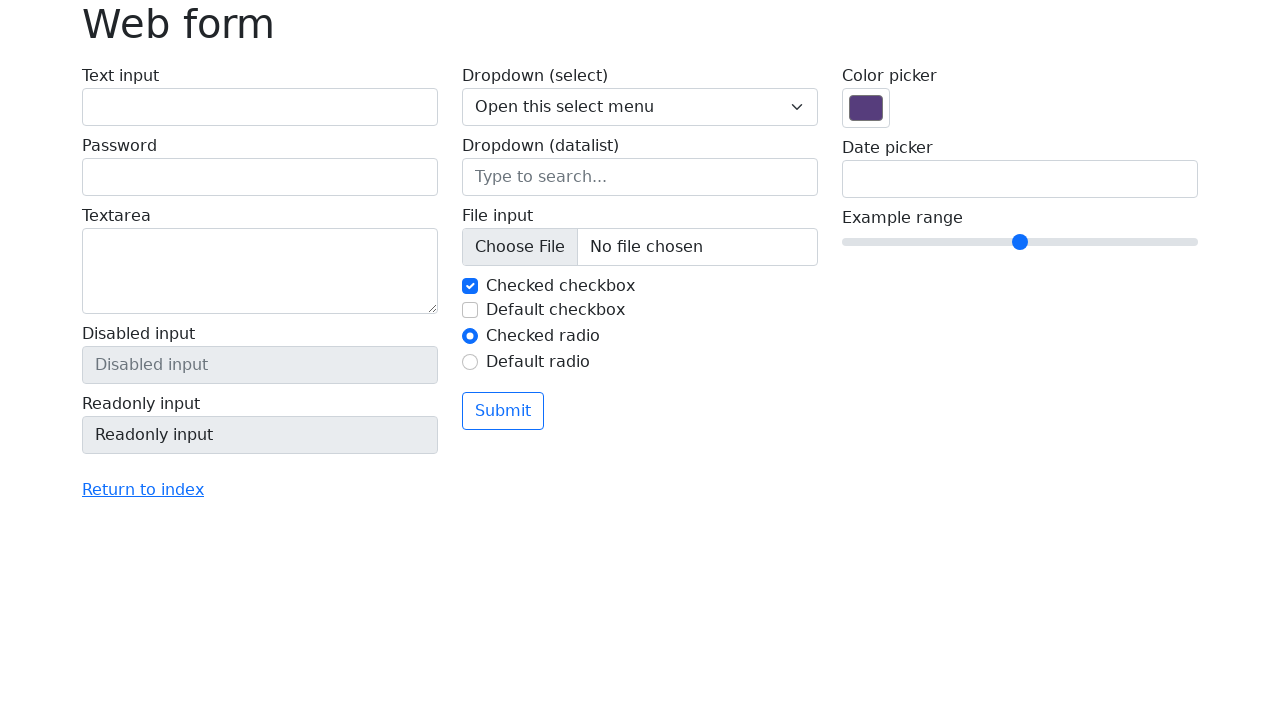

Located dropdown select element
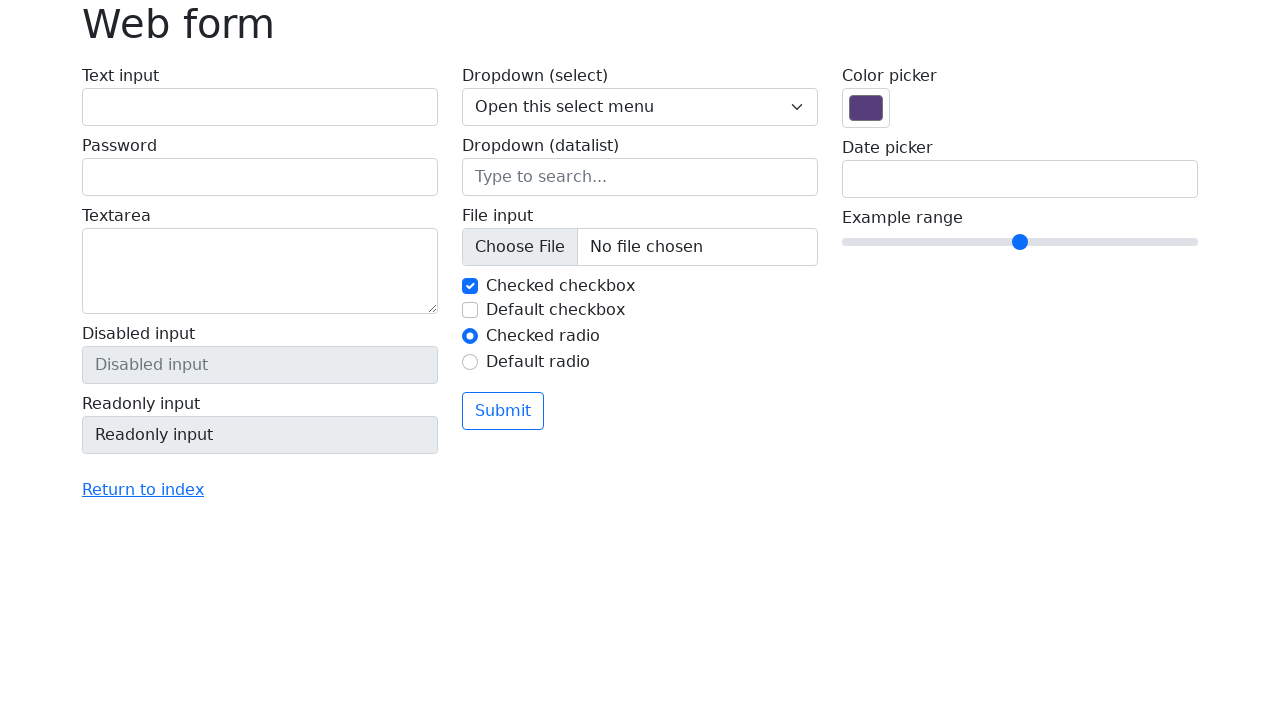

Waited 2 seconds for dropdown to be ready
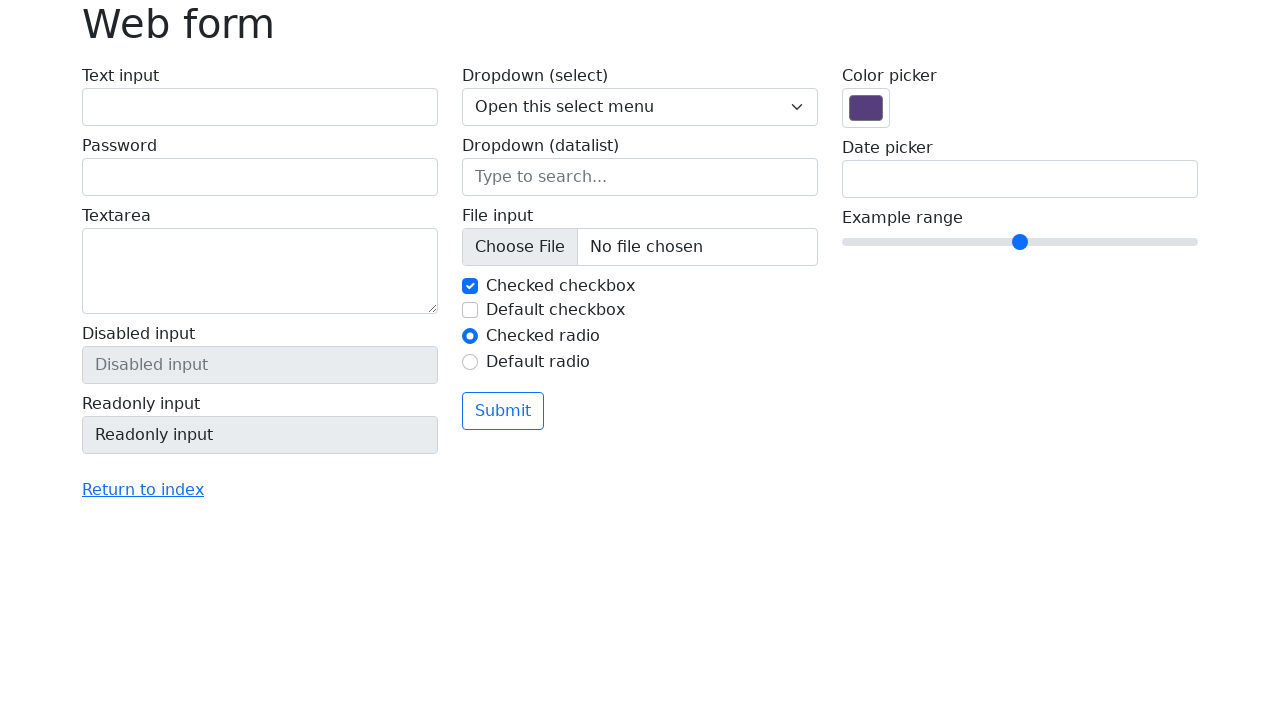

Selected 'Two' option from dropdown on body > main > div > form > div > div:nth-child(2) > label:nth-child(1) > select
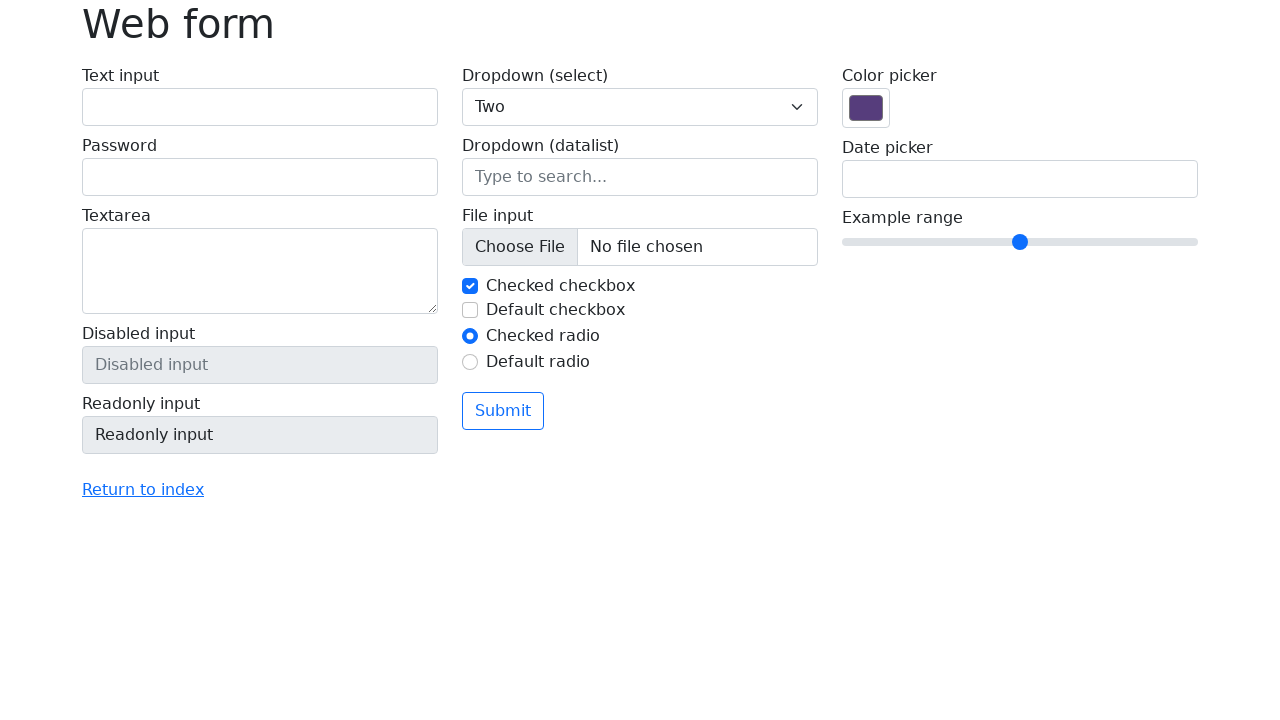

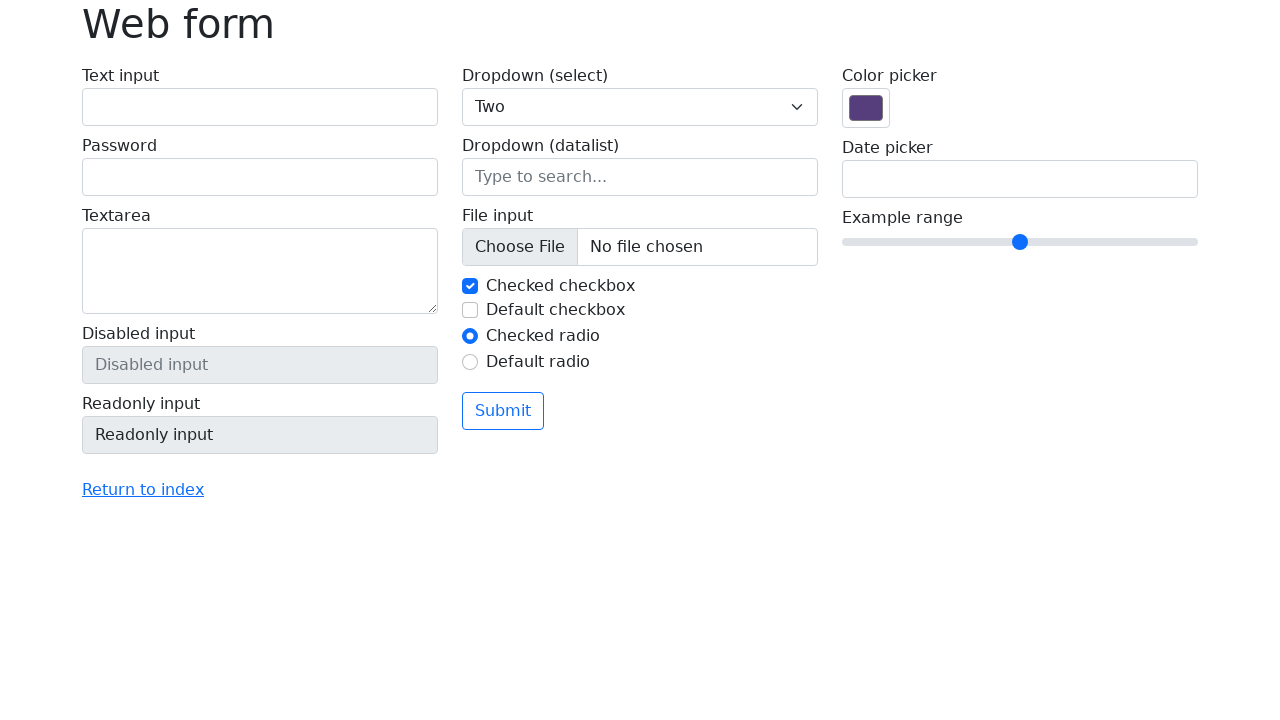